Tests radio button selection by clicking three different radio buttons using different selector strategies.

Starting URL: http://formy-project.herokuapp.com/radiobutton

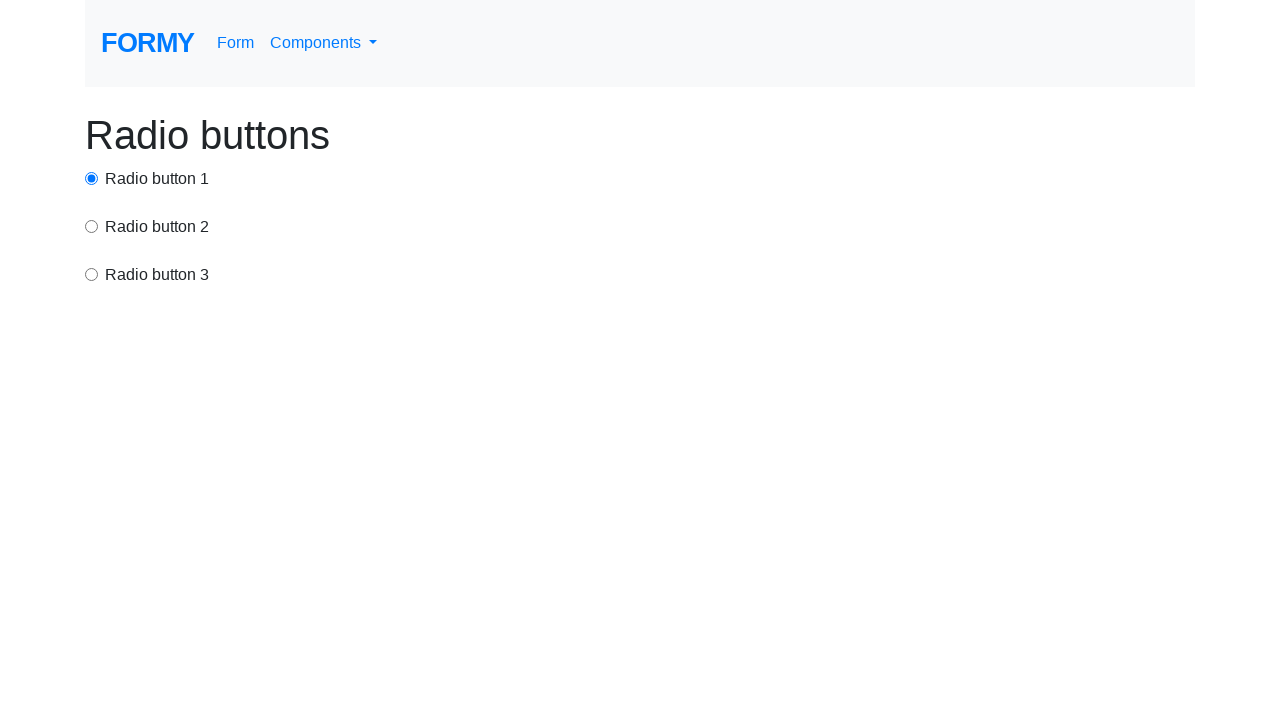

Clicked first radio button using ID selector at (92, 178) on #radio-button-1
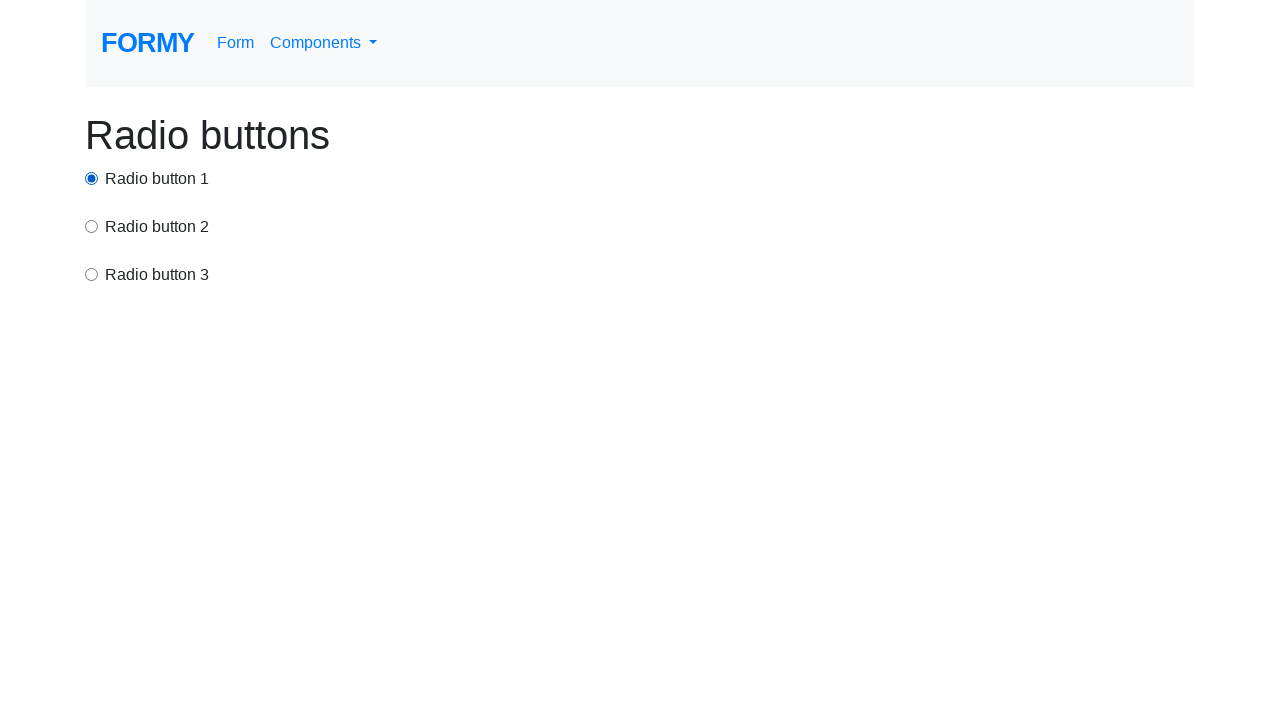

Clicked second radio button using CSS selector at (92, 226) on input[value='option2']
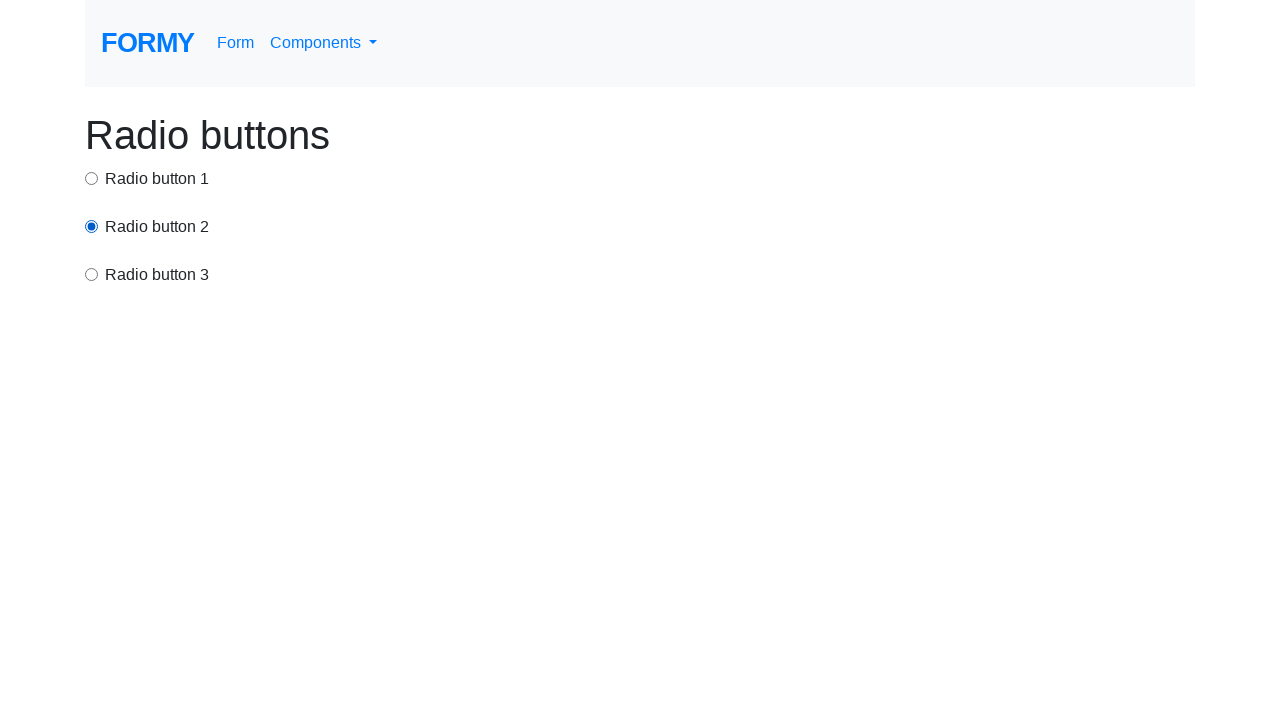

Clicked third radio button using XPath selector at (92, 274) on xpath=/html/body/div/div[3]/input
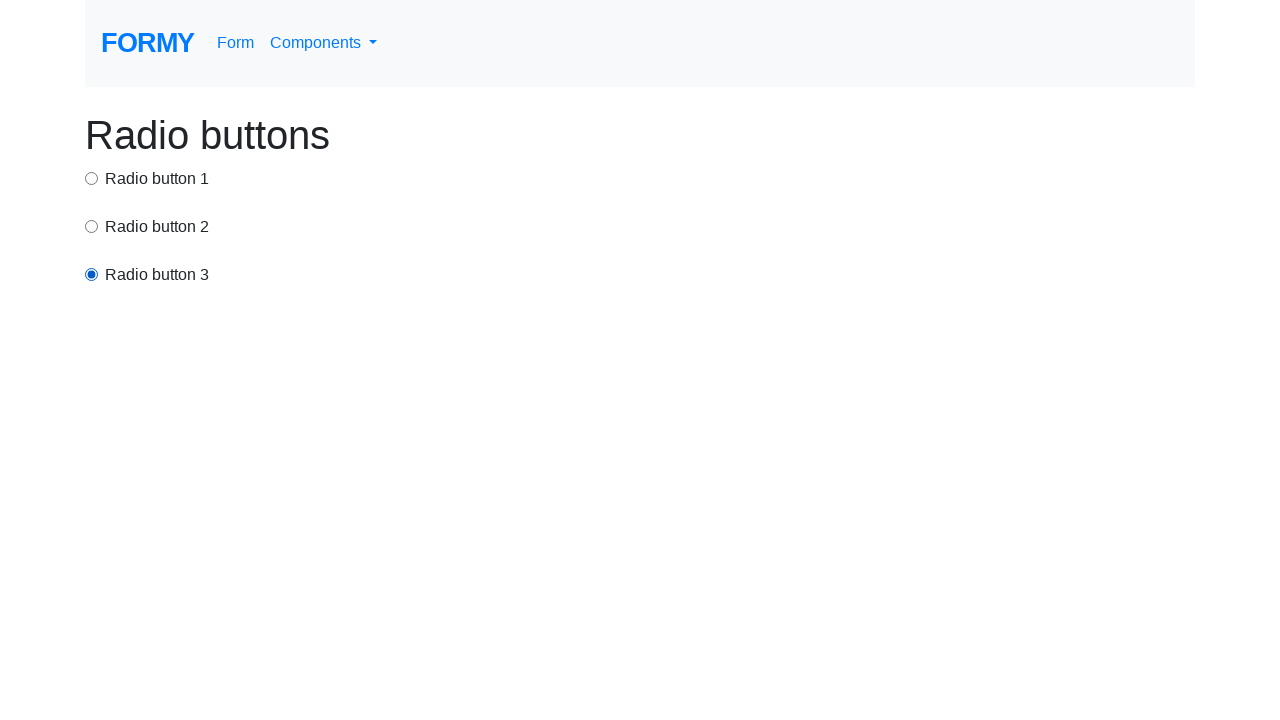

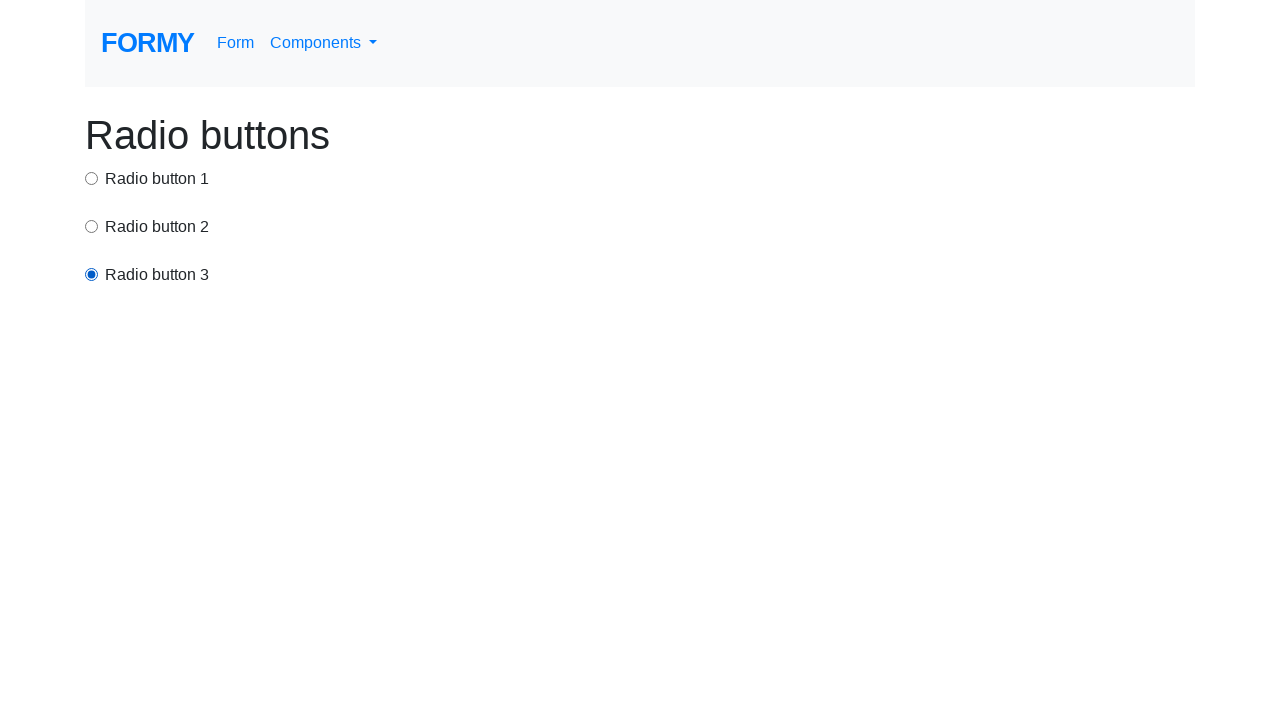